Tests drag and drop functionality between two sortable lists, moving elements within the same list and between different lists

Starting URL: https://jqueryui.com/resources/demos/sortable/connect-lists.html

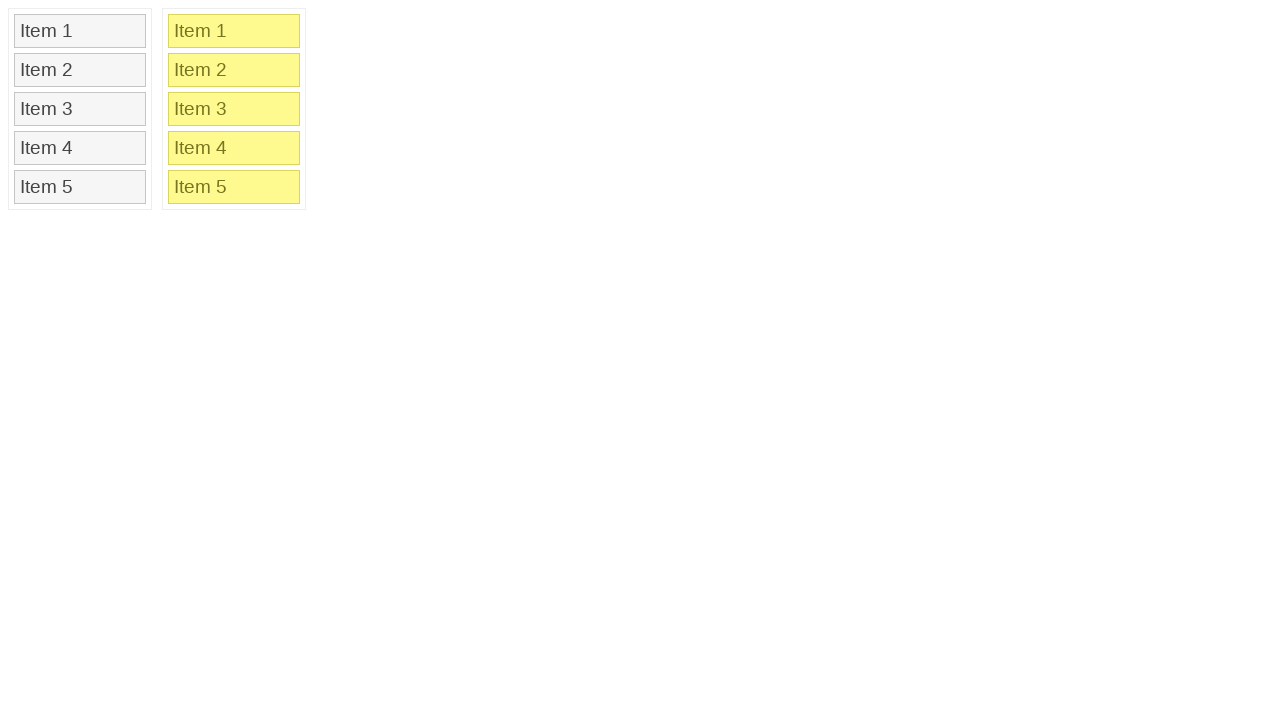

Retrieved all elements from sortable list 1
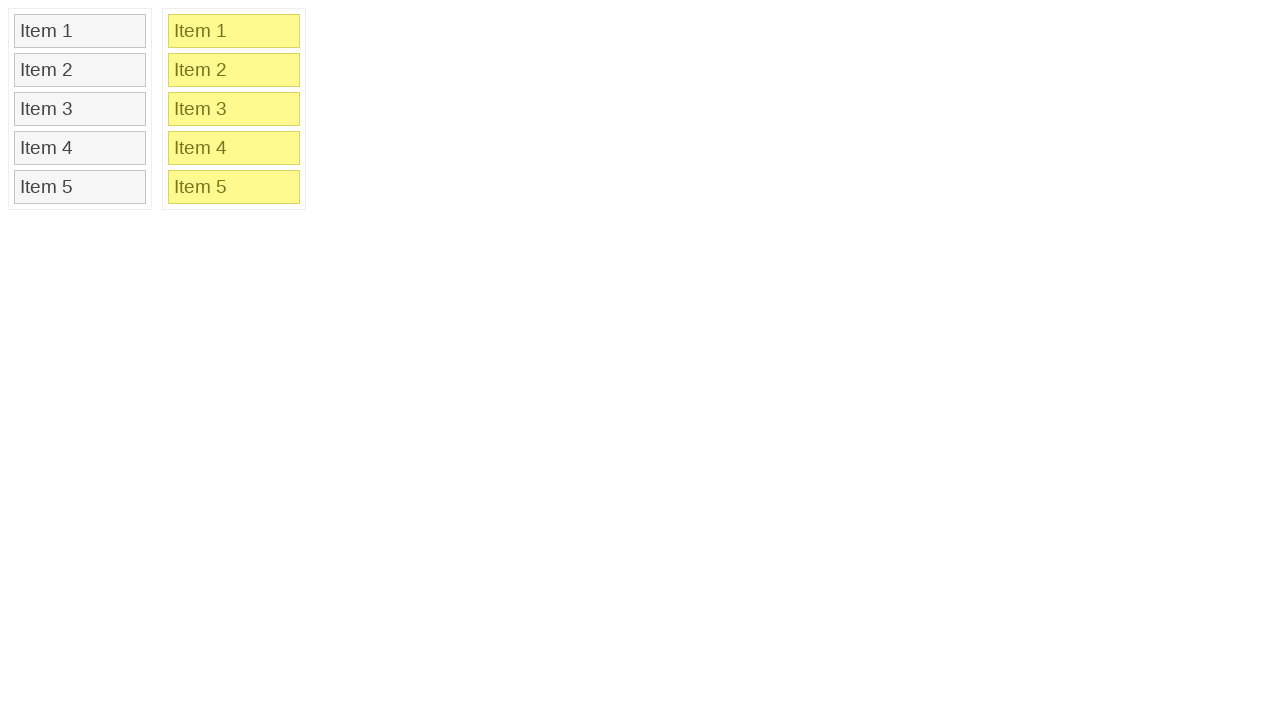

Retrieved all elements from sortable list 2
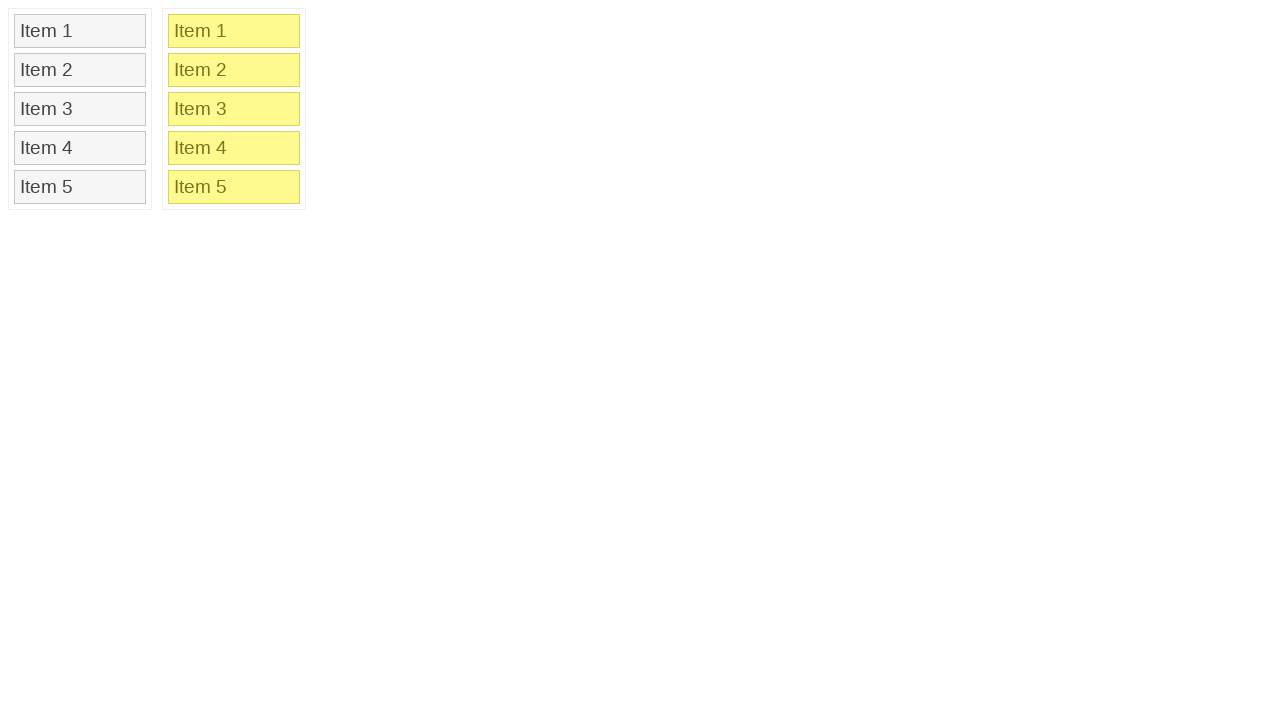

Dragged item at index 1 to position of item at index 3 within list 1 at (80, 148)
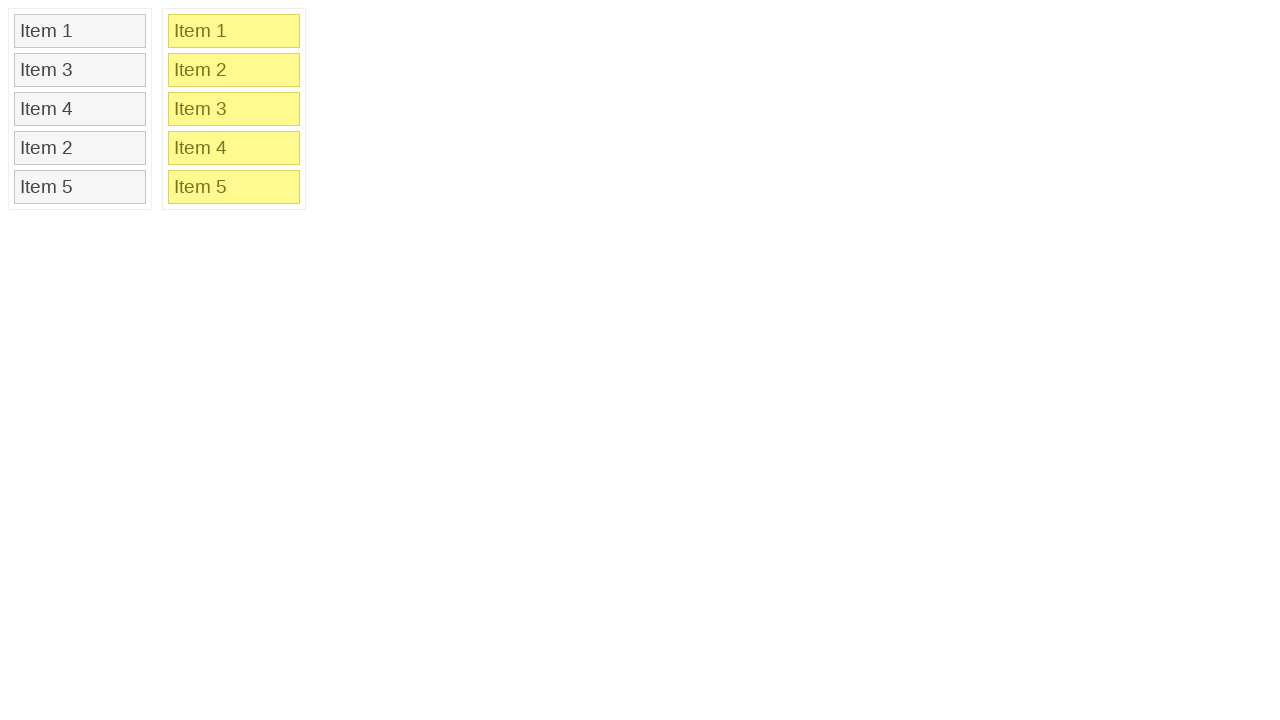

Dragged item at index 1 from list 1 to position of item at index 2 in list 2 at (234, 109)
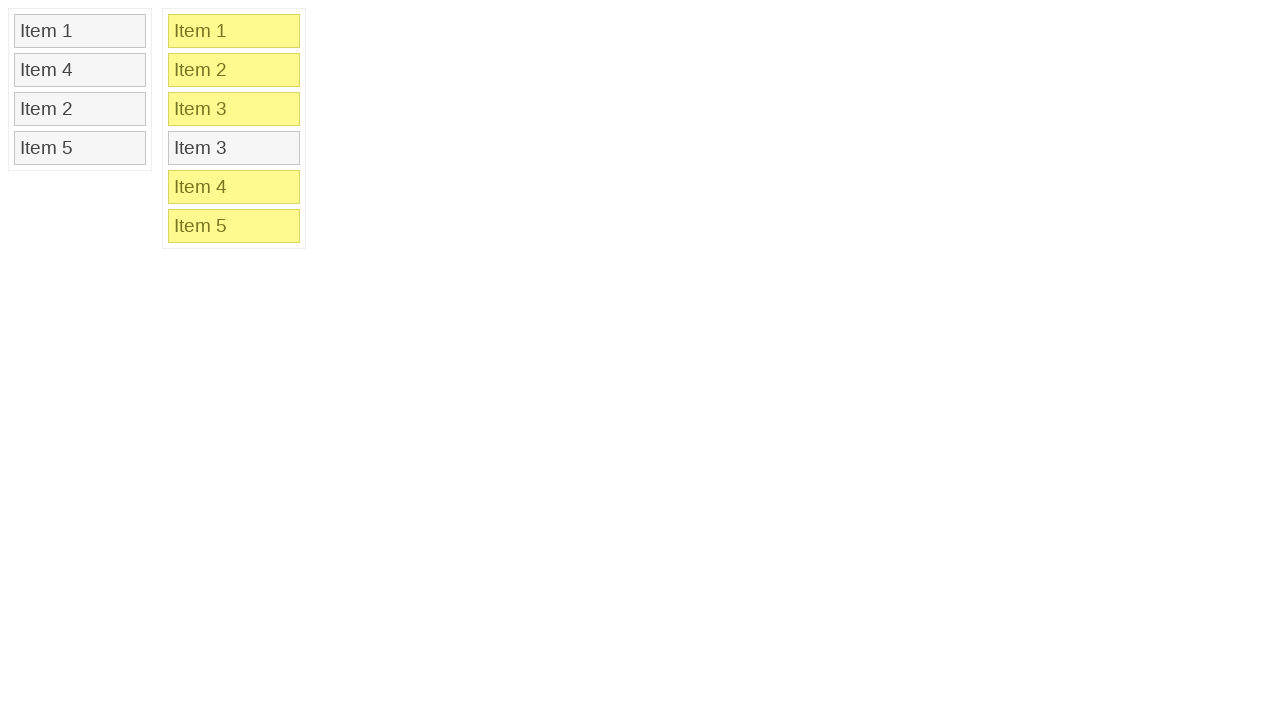

Verified that item at index 1 in list 1 is 'Item 4'
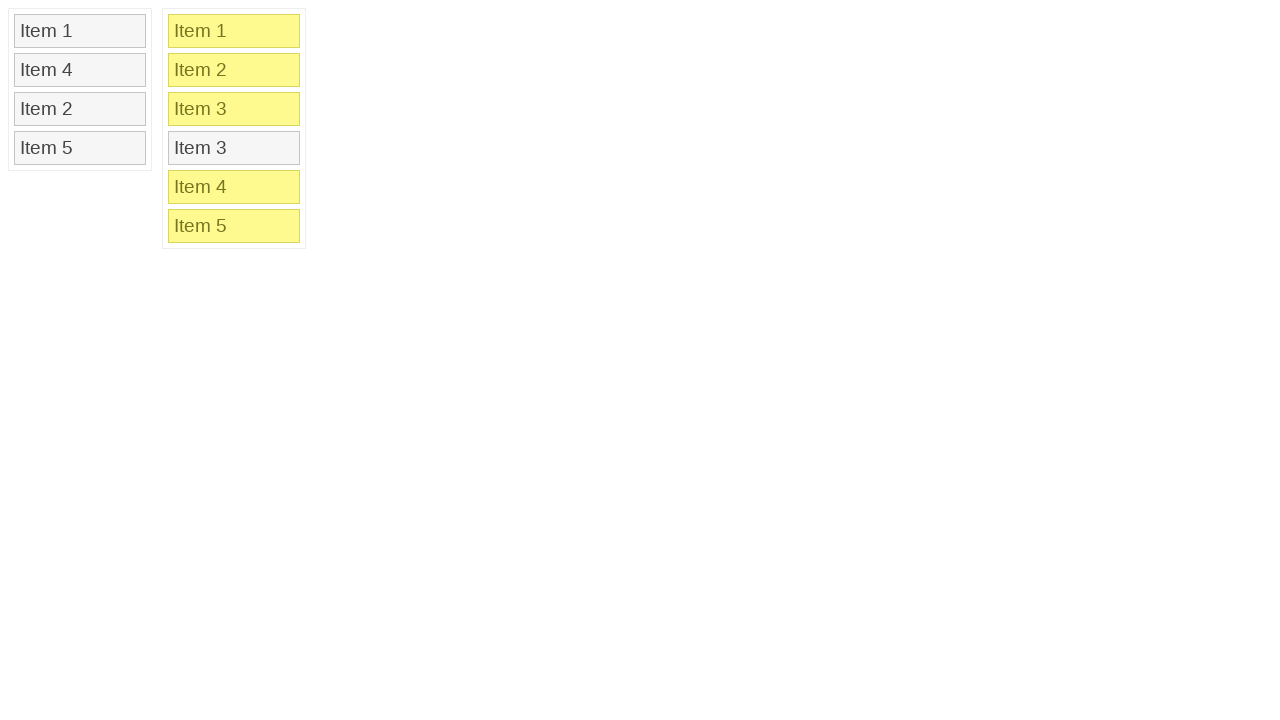

Verified that item at index 2 in list 2 is 'Item 3'
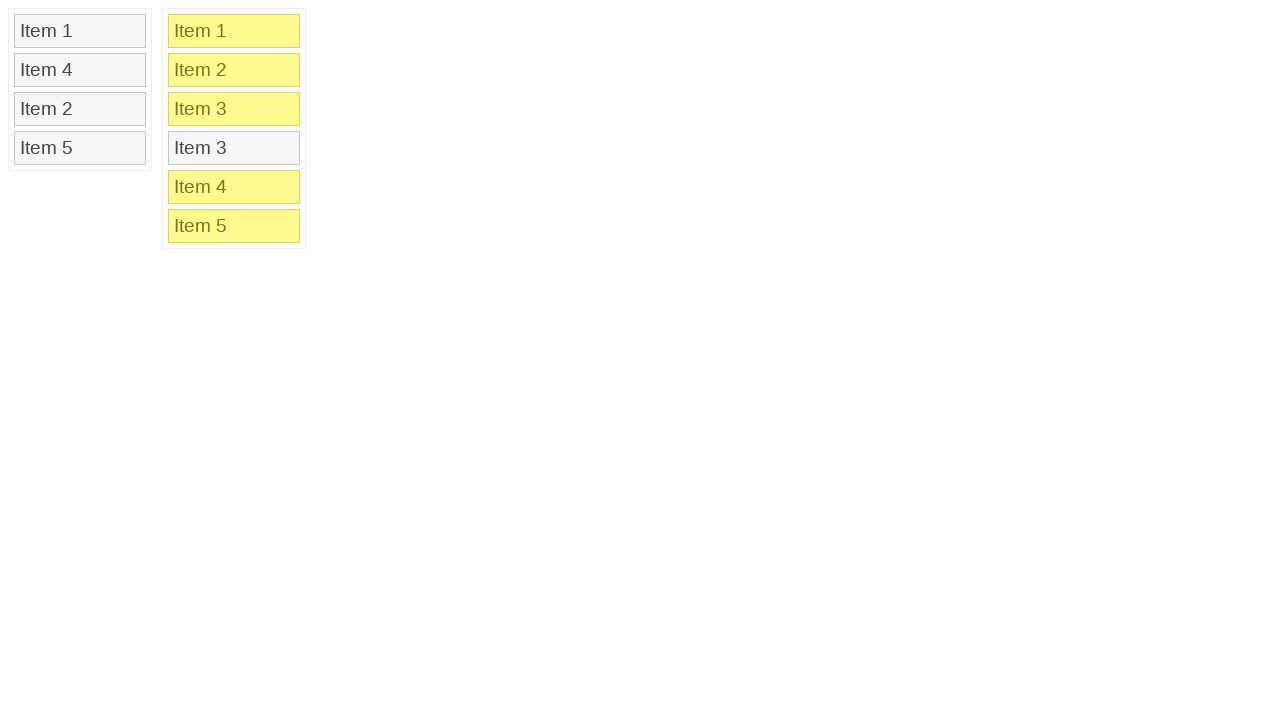

Verified that item at index 3 in list 2 is 'Item 3'
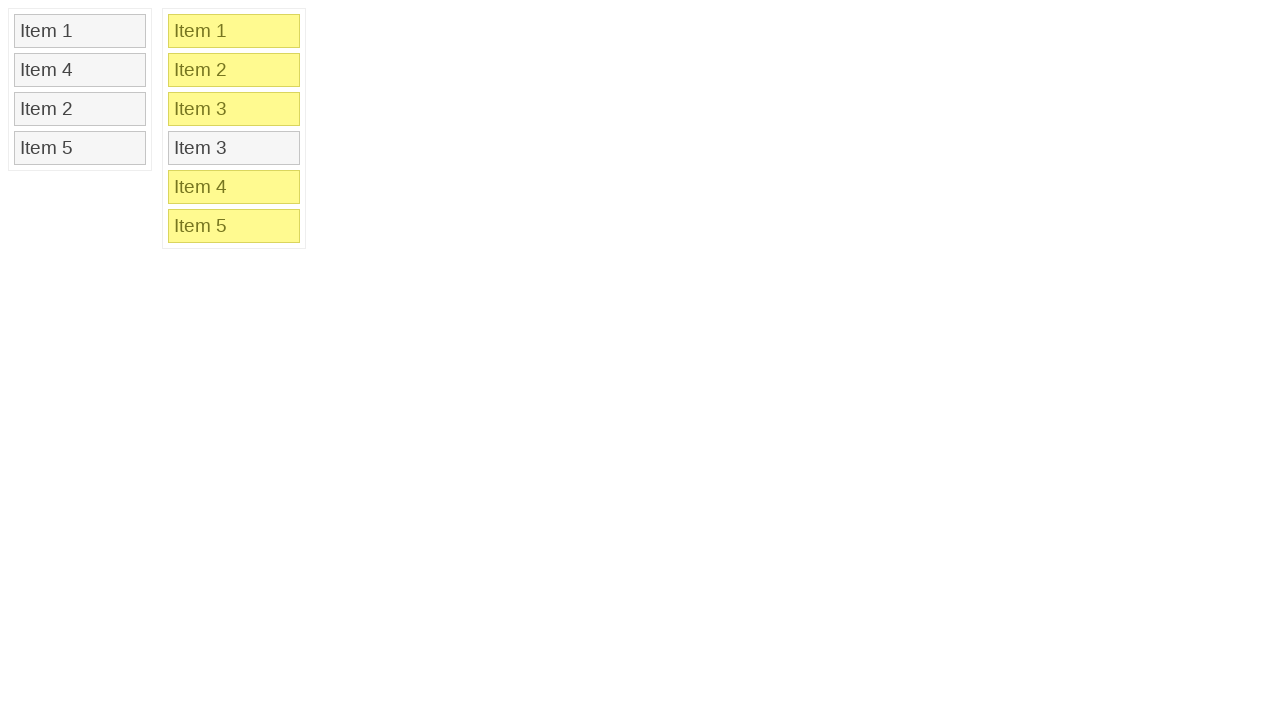

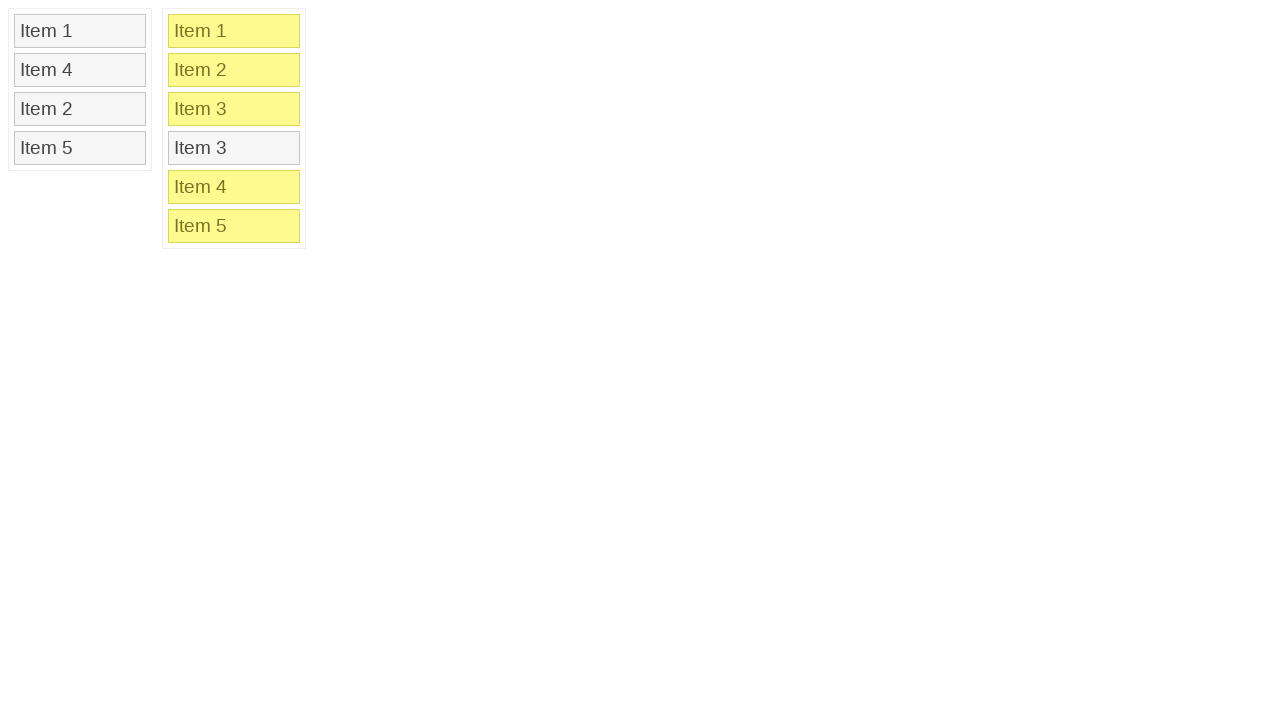